Navigates to the Super Web Pros homepage and verifies that the page loads correctly by checking for the presence of an h2 heading element.

Starting URL: https://www.superwebpros.com/

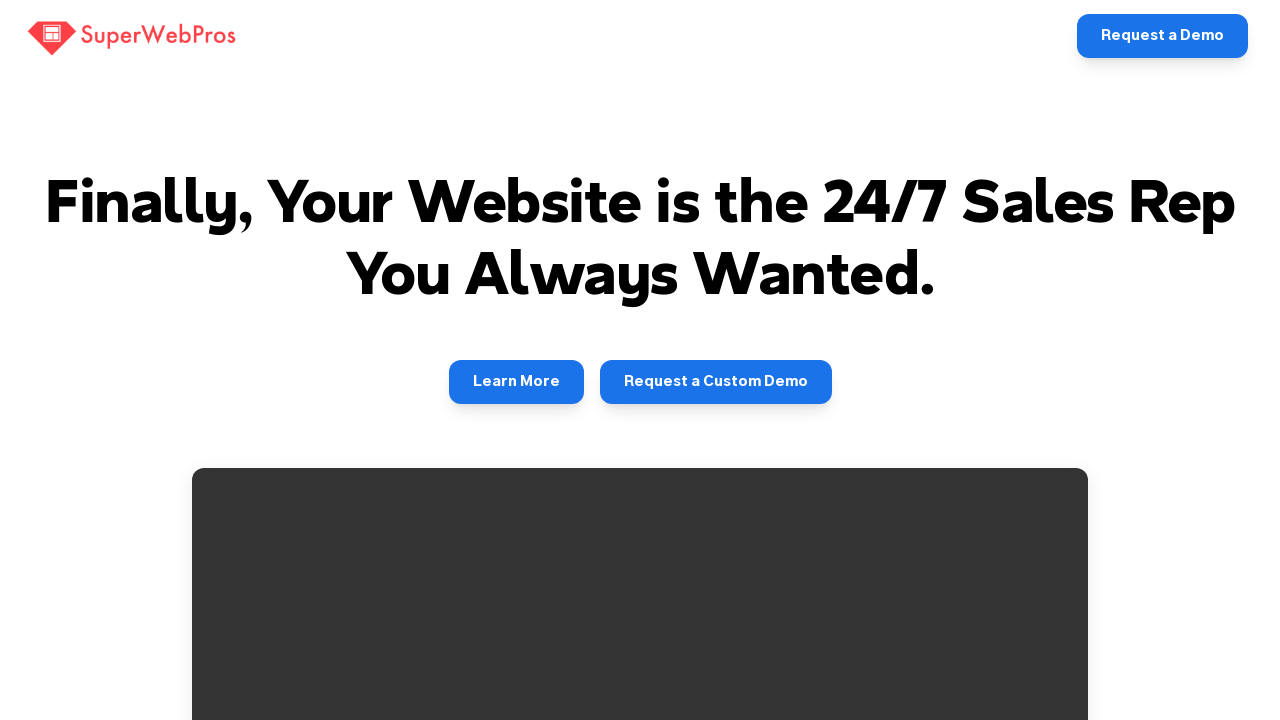

Navigated to Super Web Pros homepage
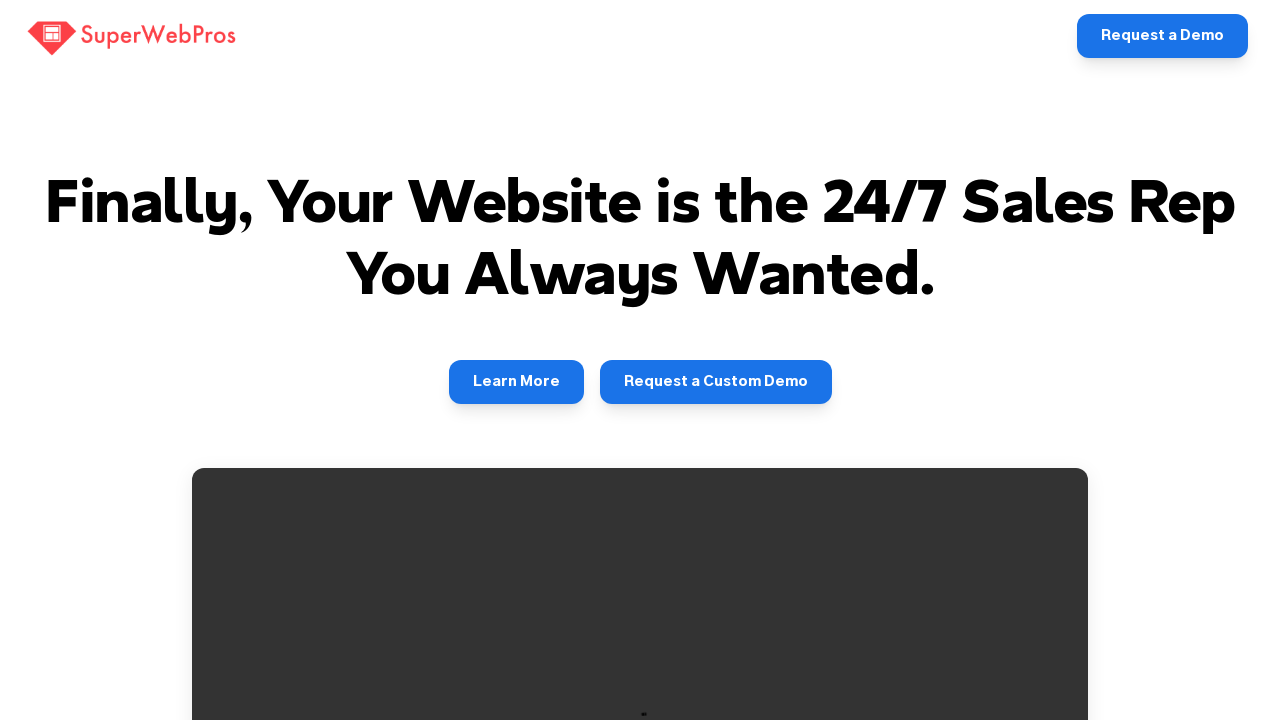

H2 heading element loaded on page
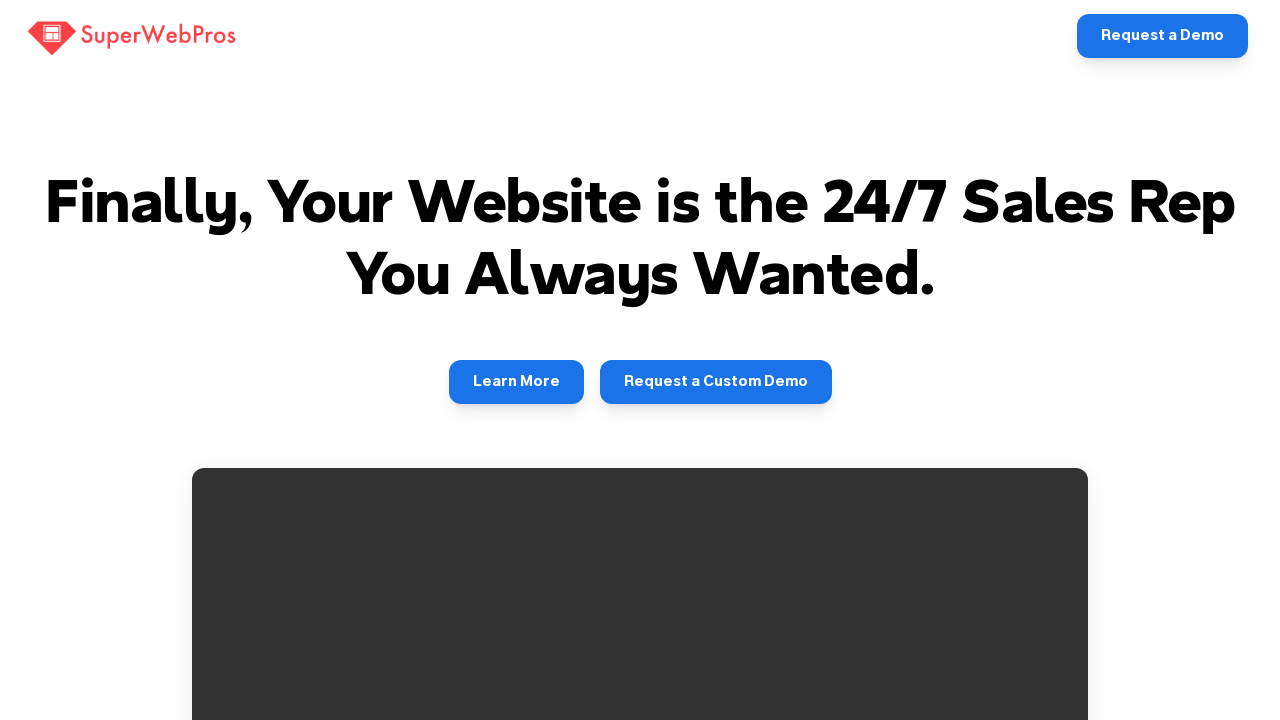

Retrieved page title: 'SmartSite'
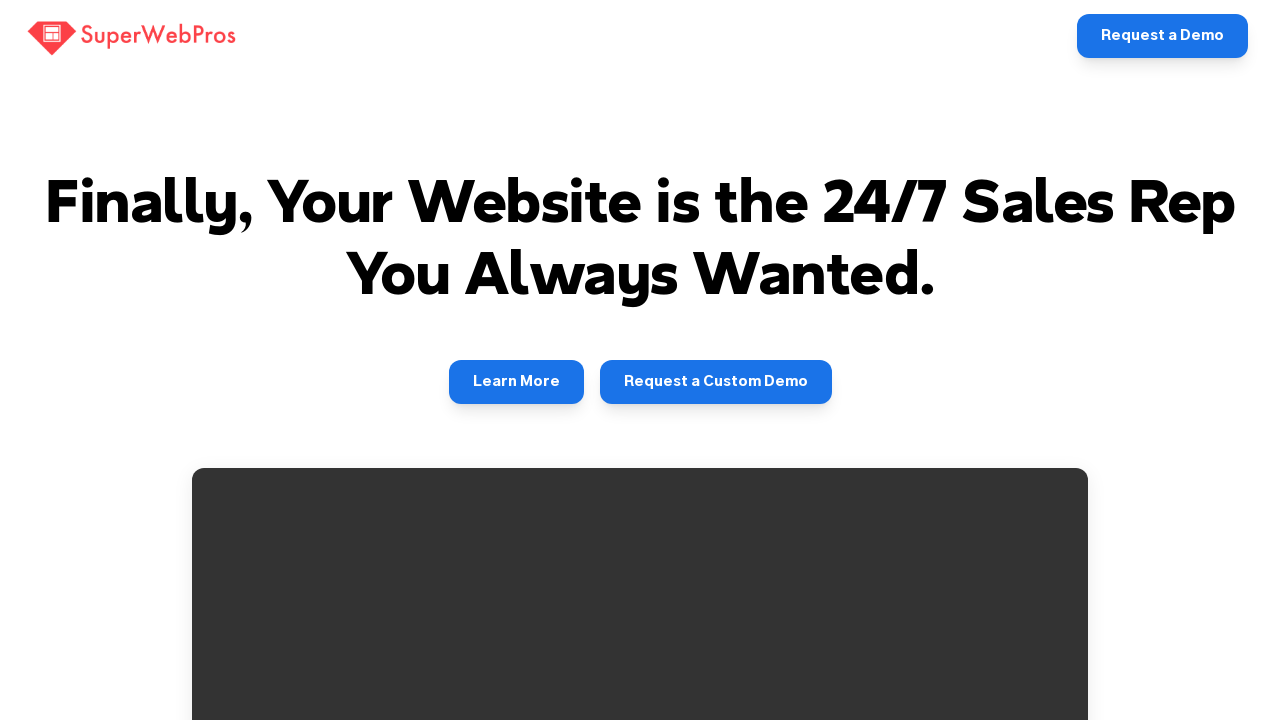

Verified page title is not empty
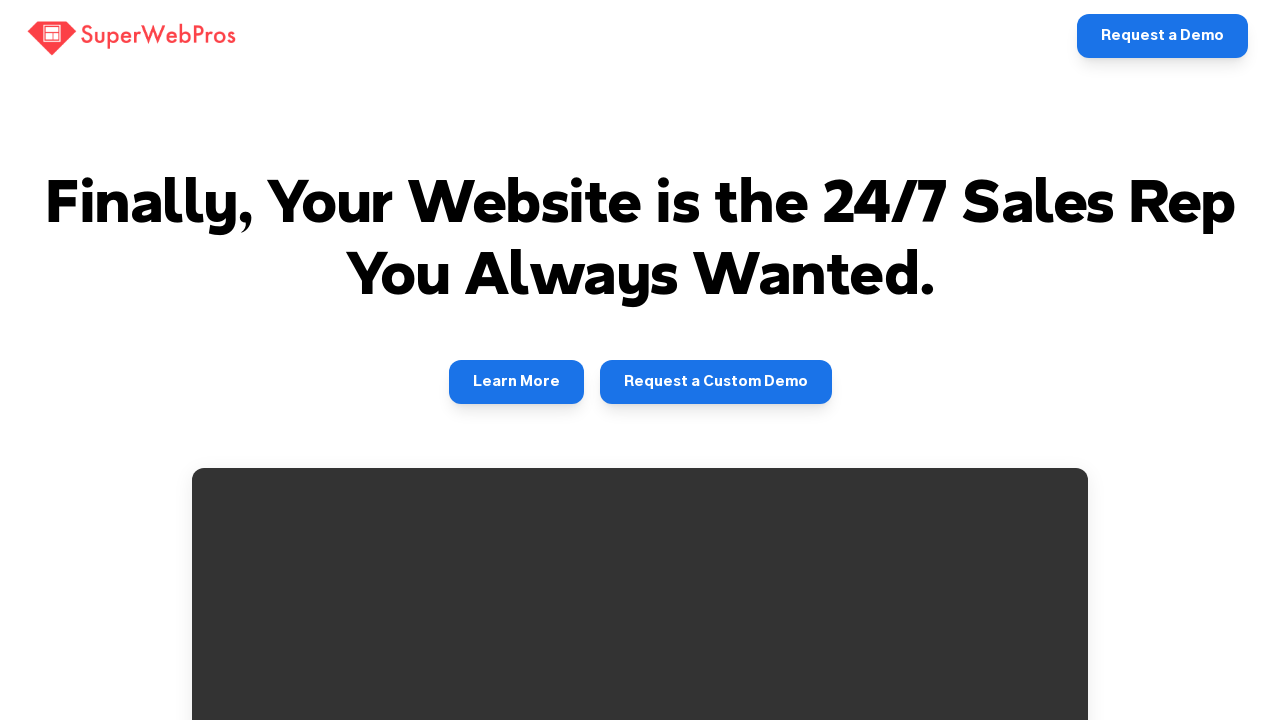

Retrieved H2 content: 'From Smarter Websites to Smarter Teams, the Pros Have You Covered'
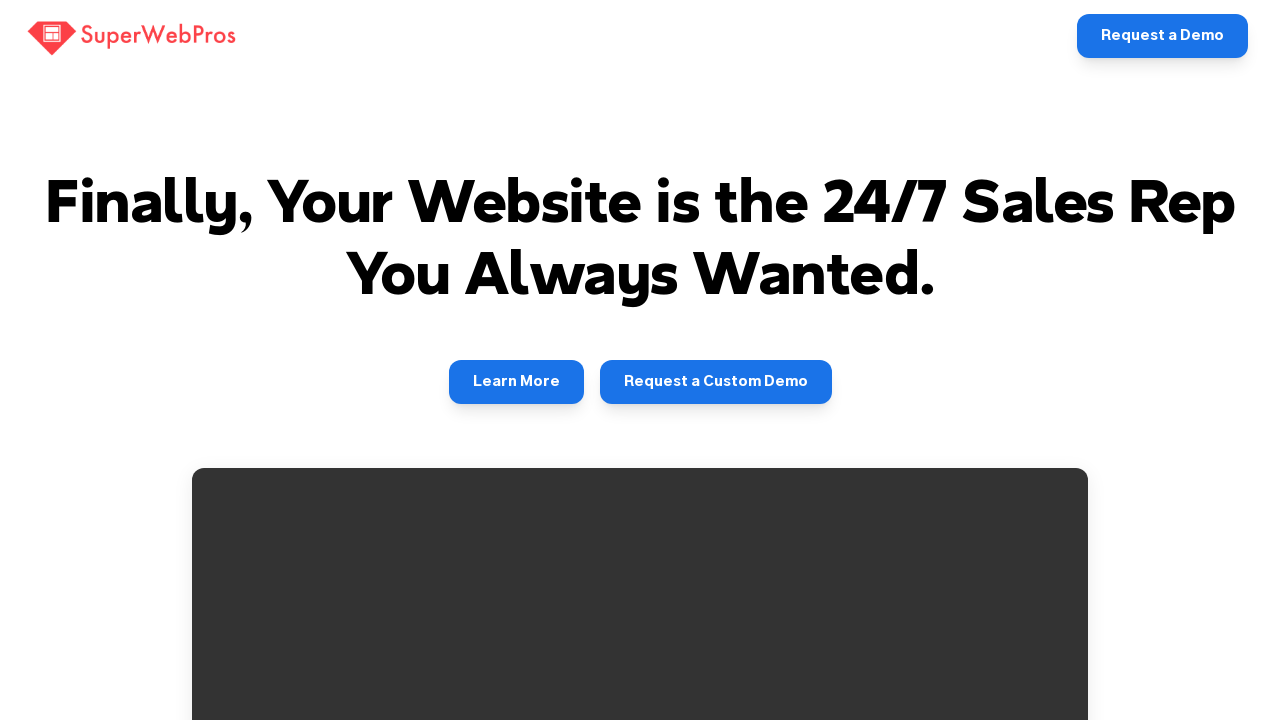

Verified H2 content is present
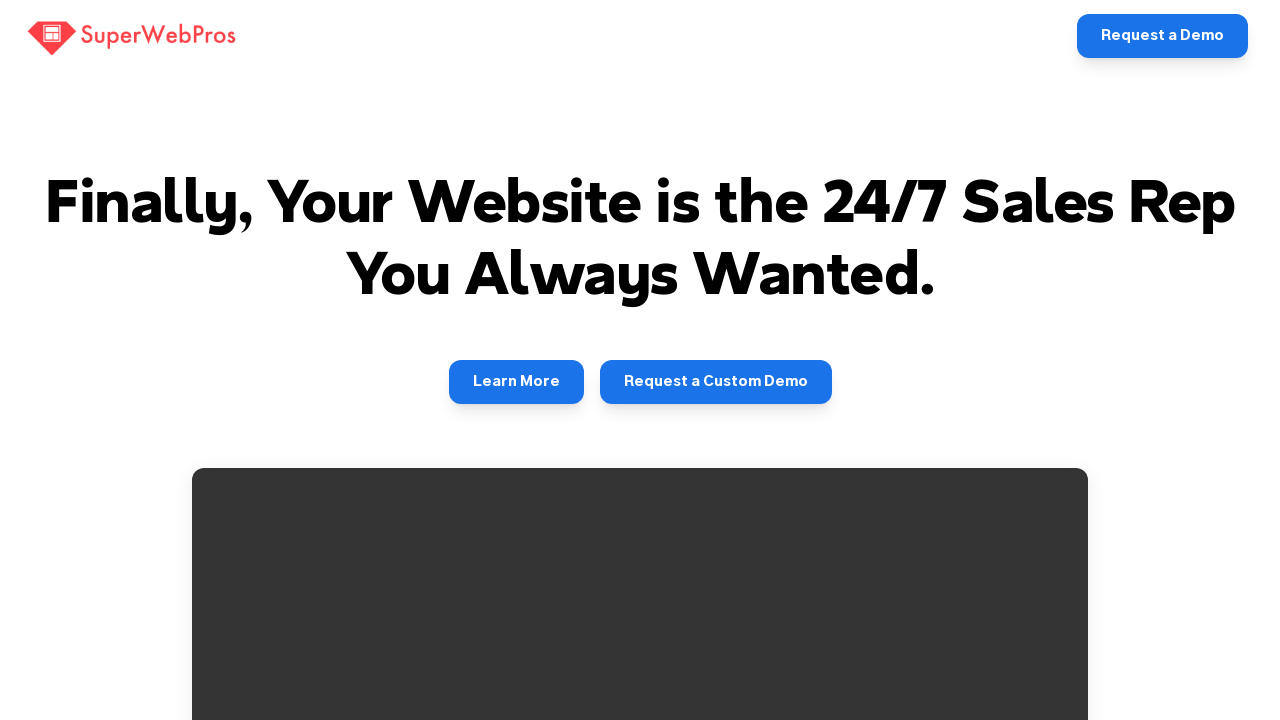

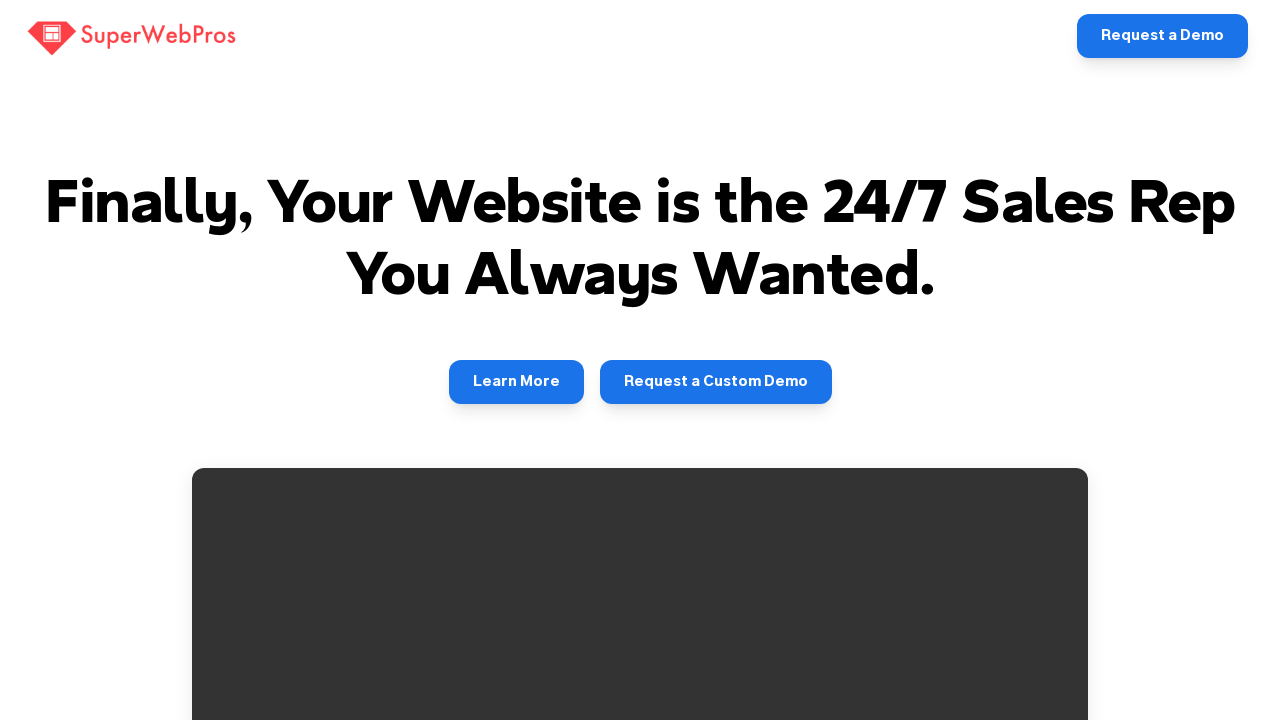